Tests form submission by entering text in a text box and clicking submit, then verifying the success message

Starting URL: https://www.selenium.dev/selenium/web/web-form.html

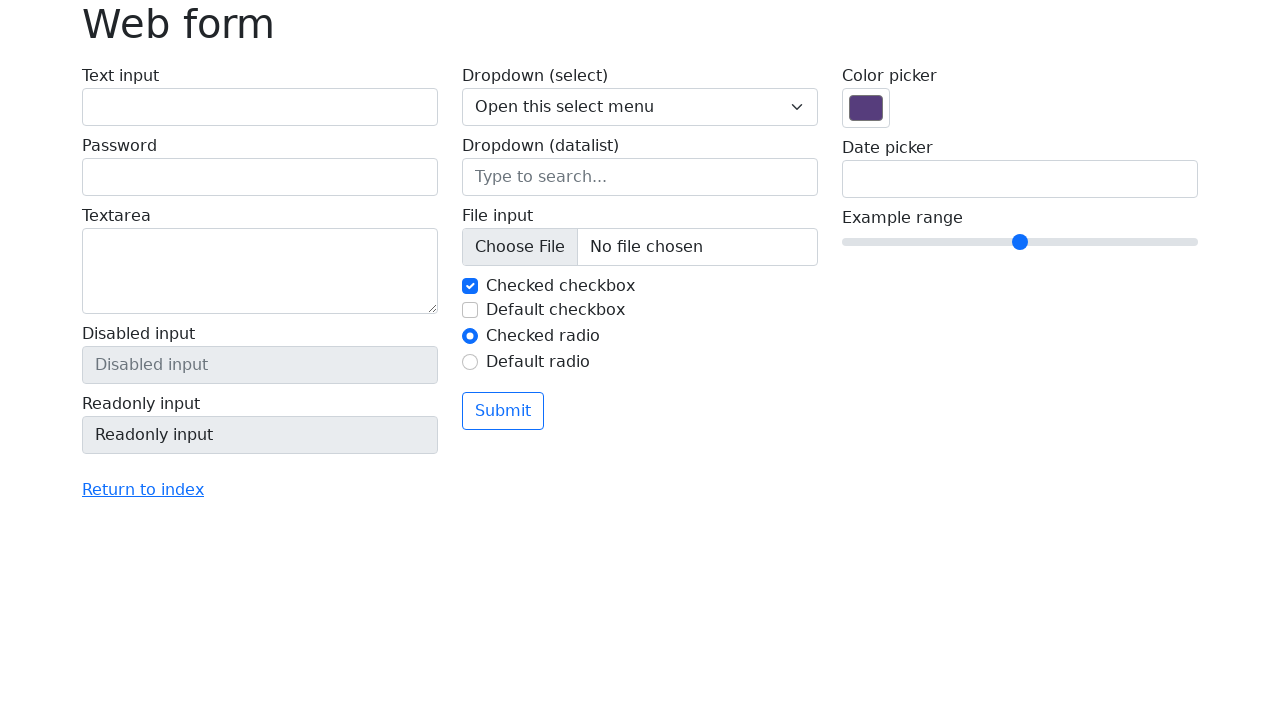

Filled text box with 'Selenium' on input[name='my-text']
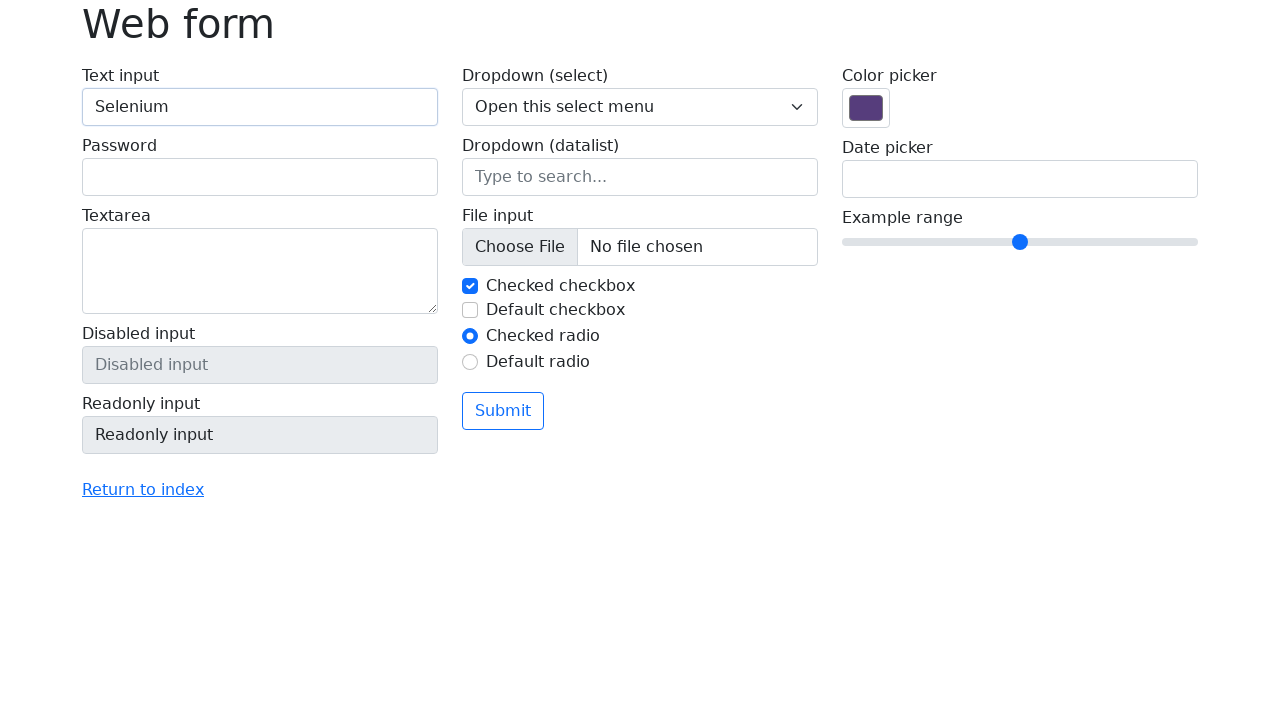

Clicked submit button at (503, 411) on button
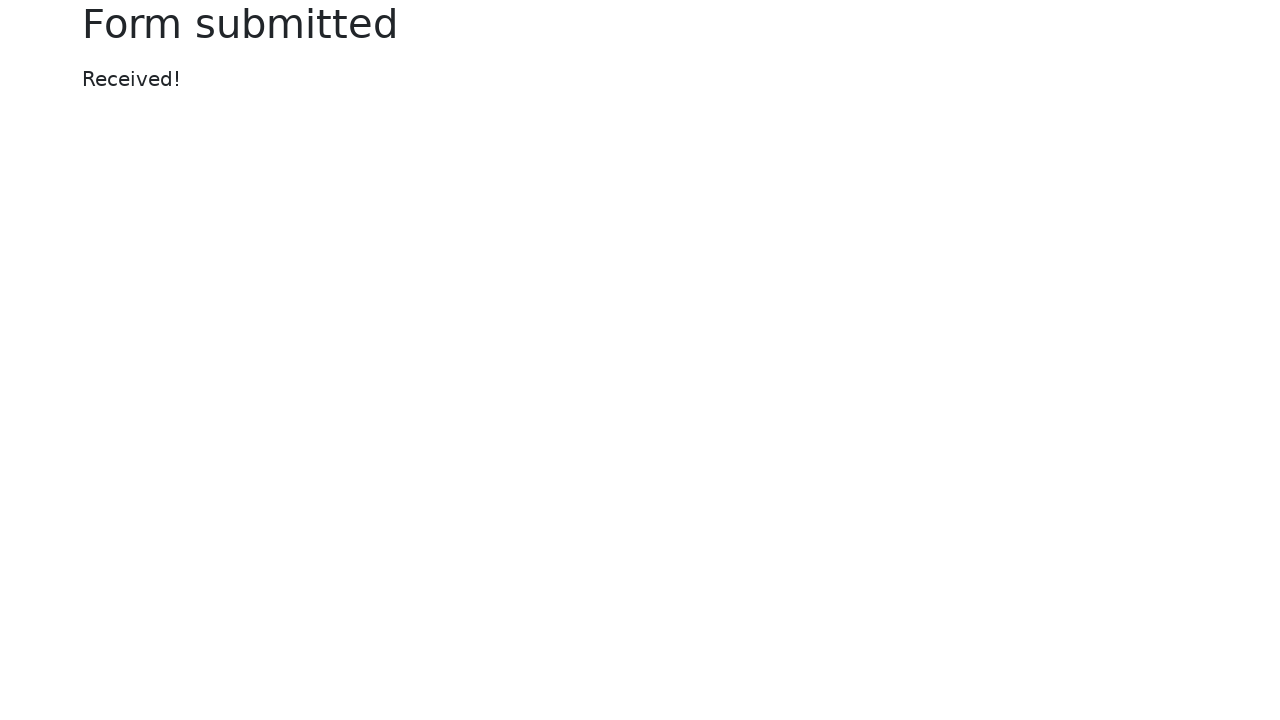

Success message element loaded
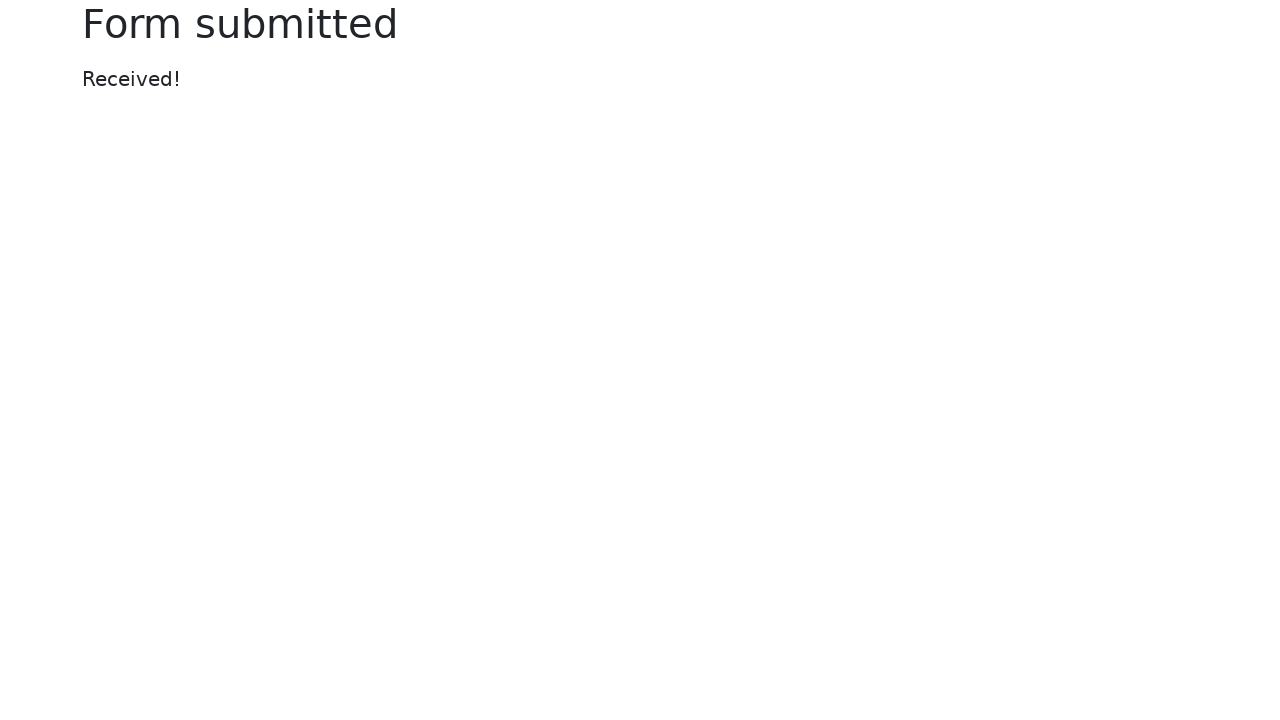

Located success message element
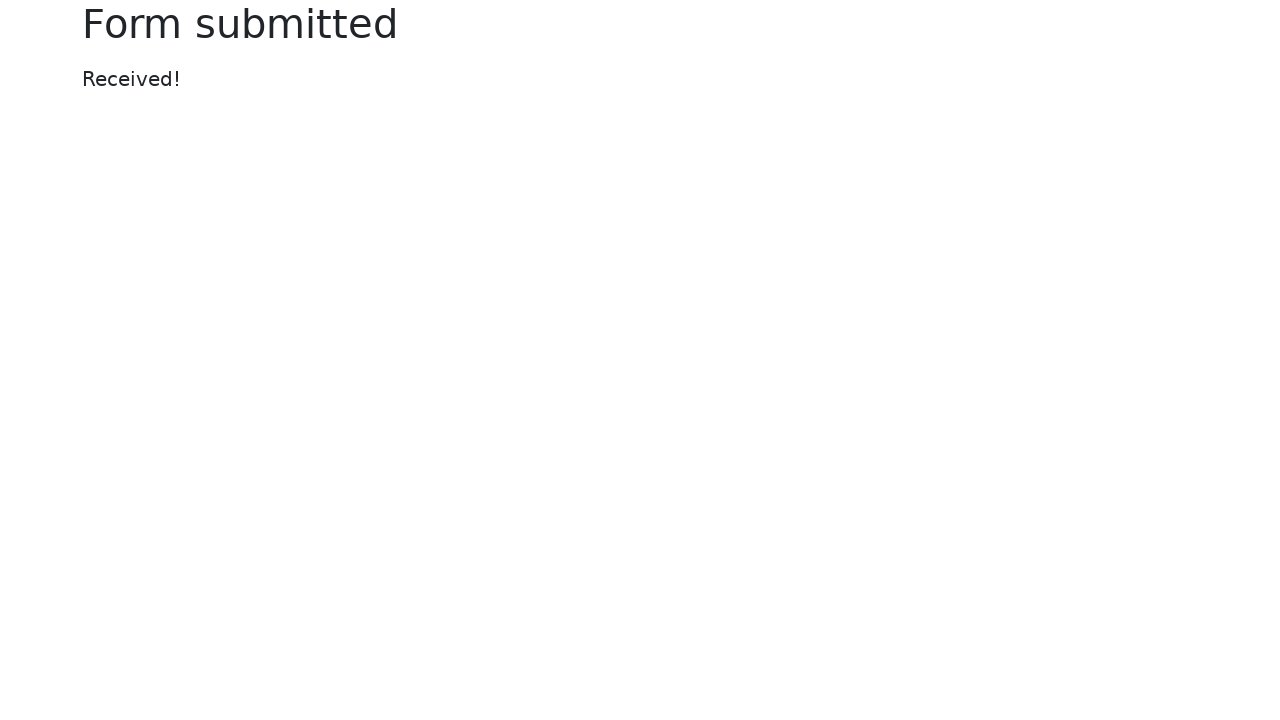

Verified success message displays 'Received!'
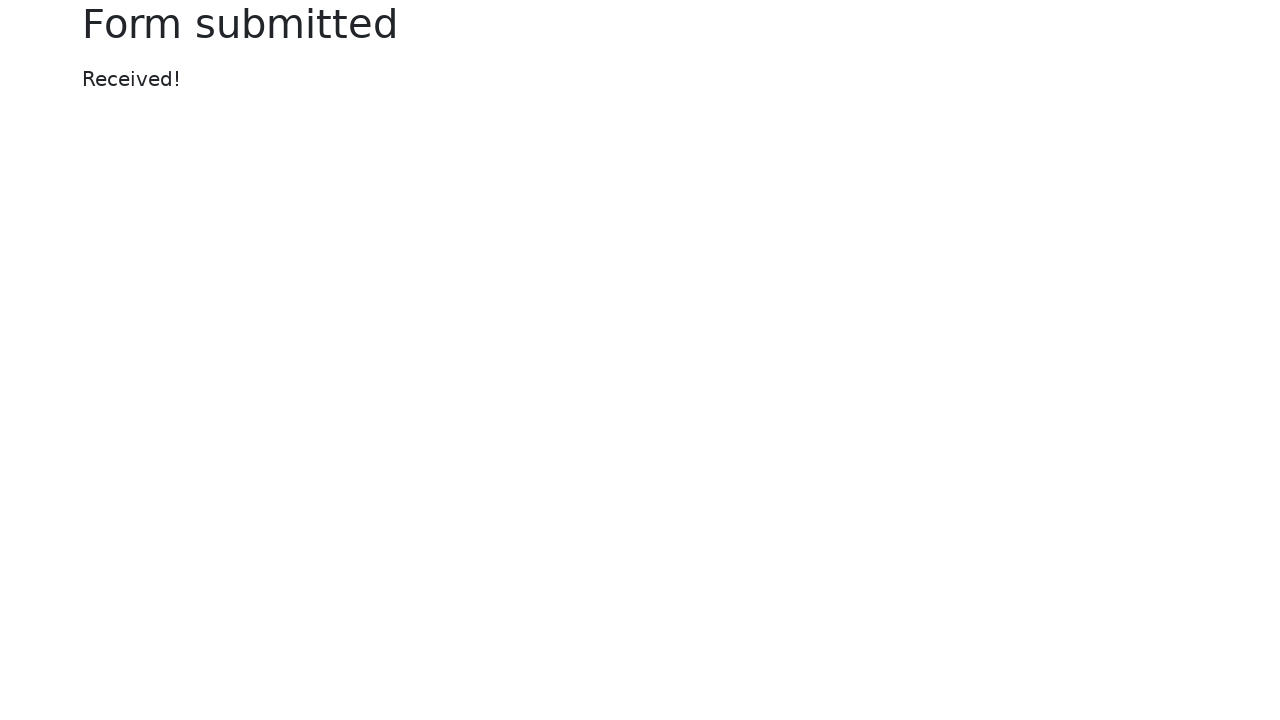

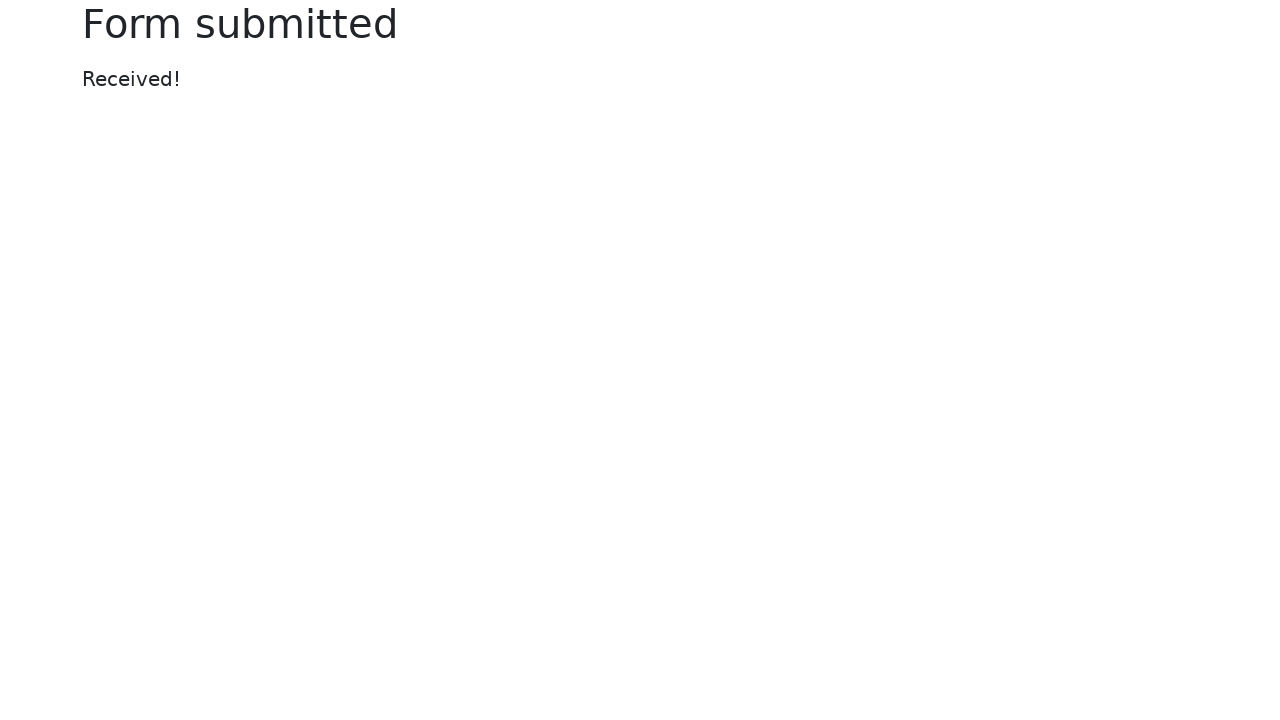